Tests a multi-step form by clicking a dynamically calculated link, then filling out a form with first name, last name, city, and country fields before submitting

Starting URL: http://suninjuly.github.io/find_link_text

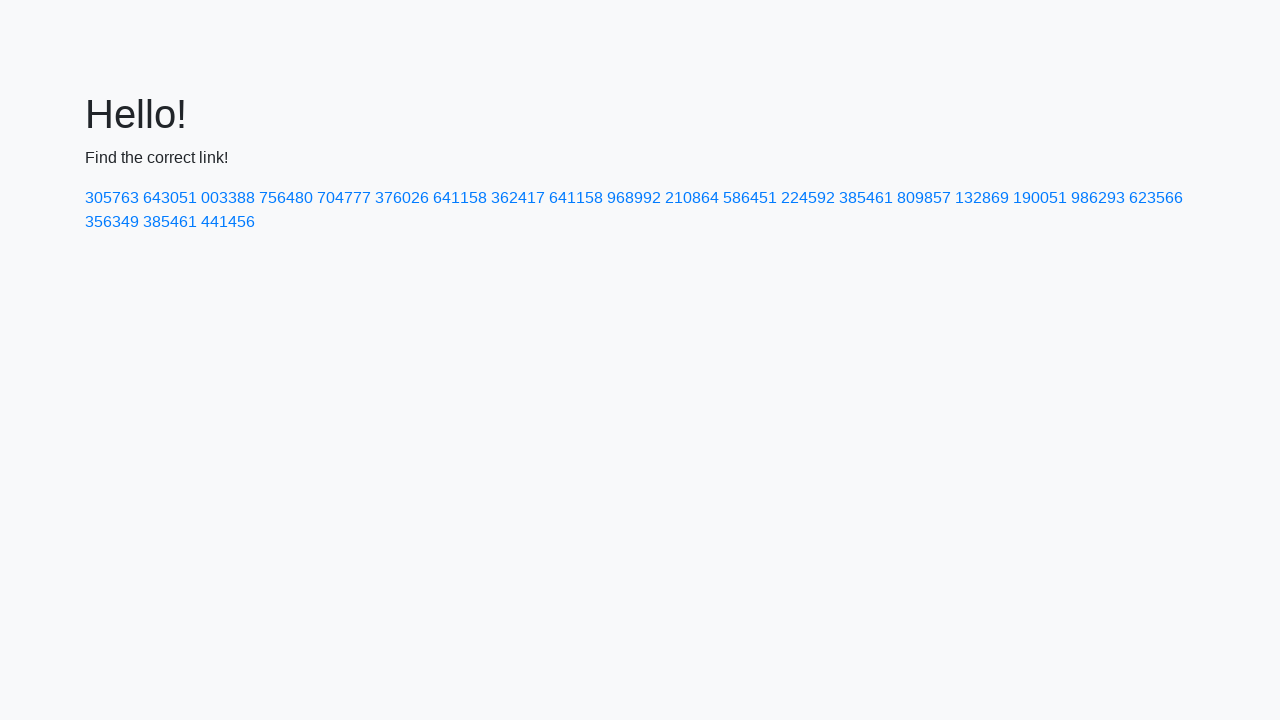

Clicked dynamically calculated link with text '224592' at (808, 198) on a:text-is('224592')
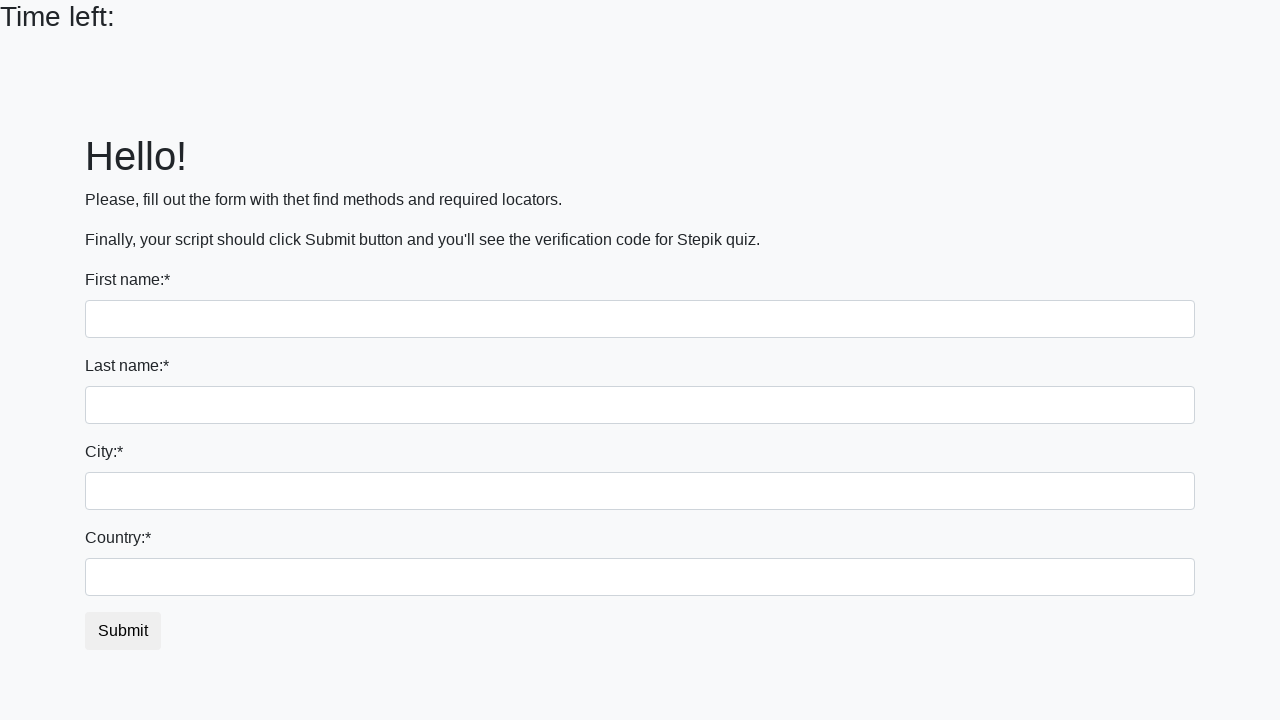

Filled first name field with 'Ivan' on input
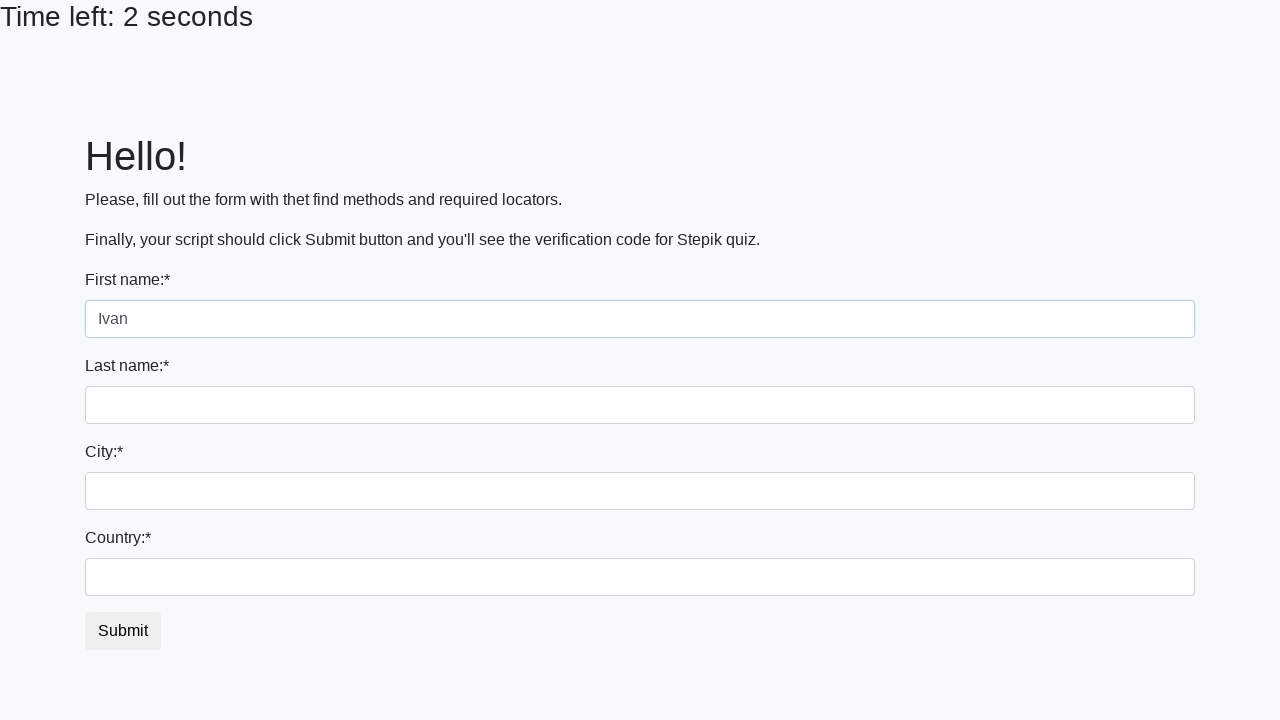

Filled last name field with 'Petrov' on input[name='last_name']
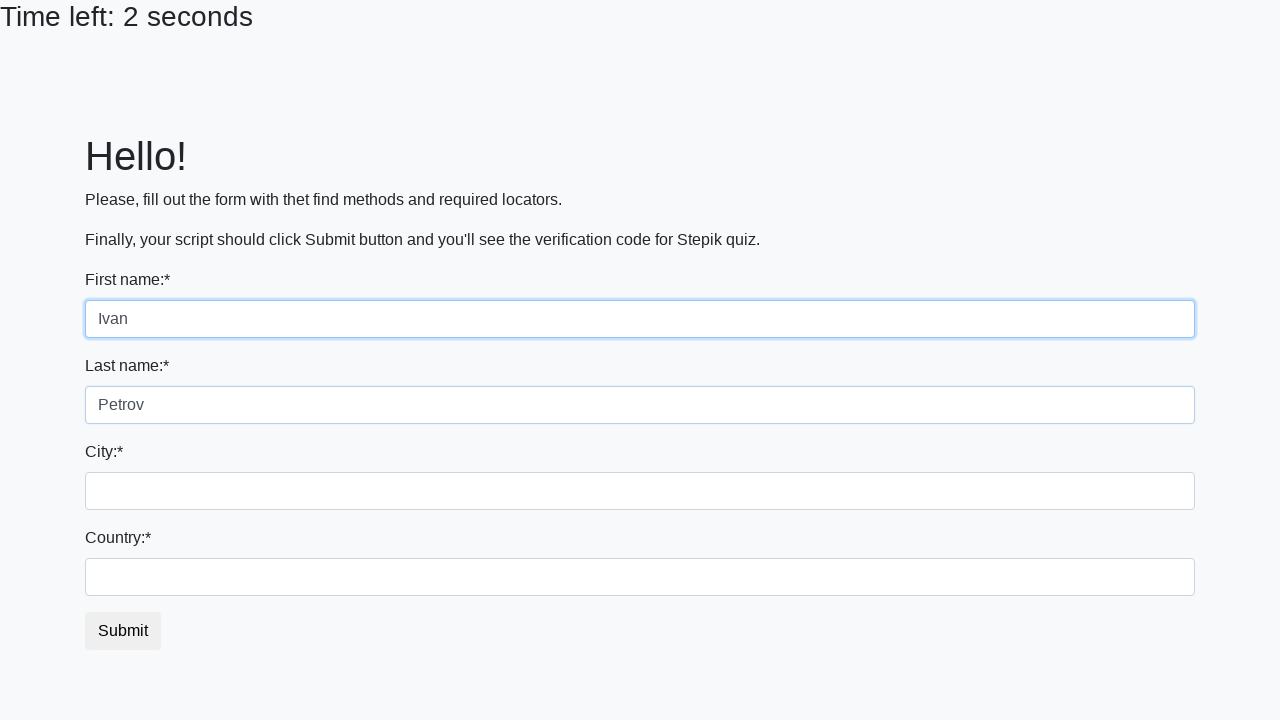

Filled city field with 'Smolensk' on .form-control.city
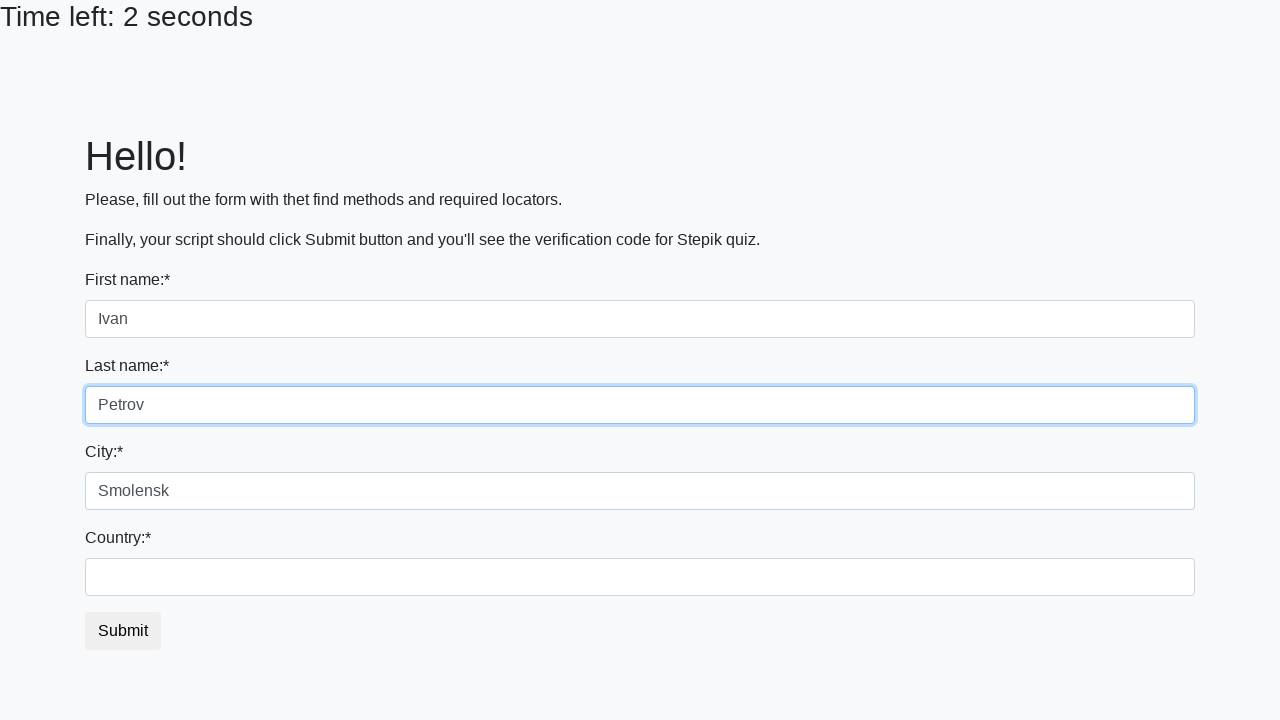

Filled country field with 'Russia' on #country
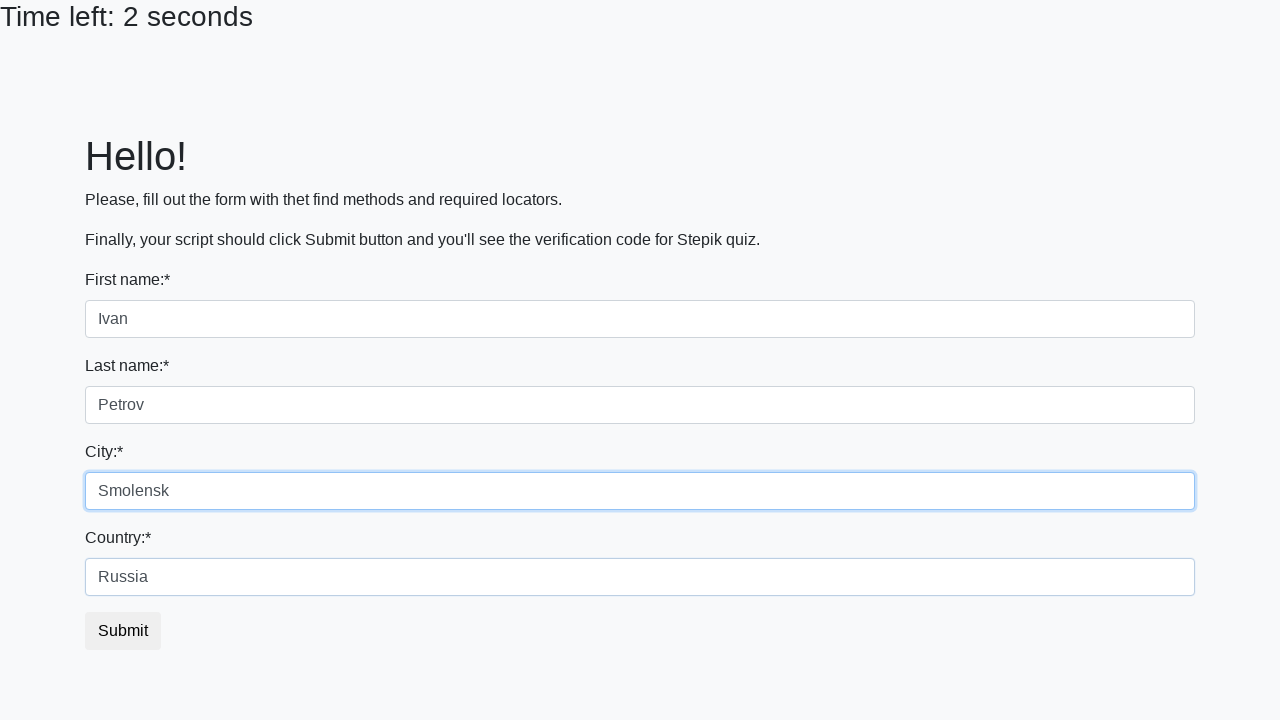

Clicked submit button to submit form at (123, 631) on .btn
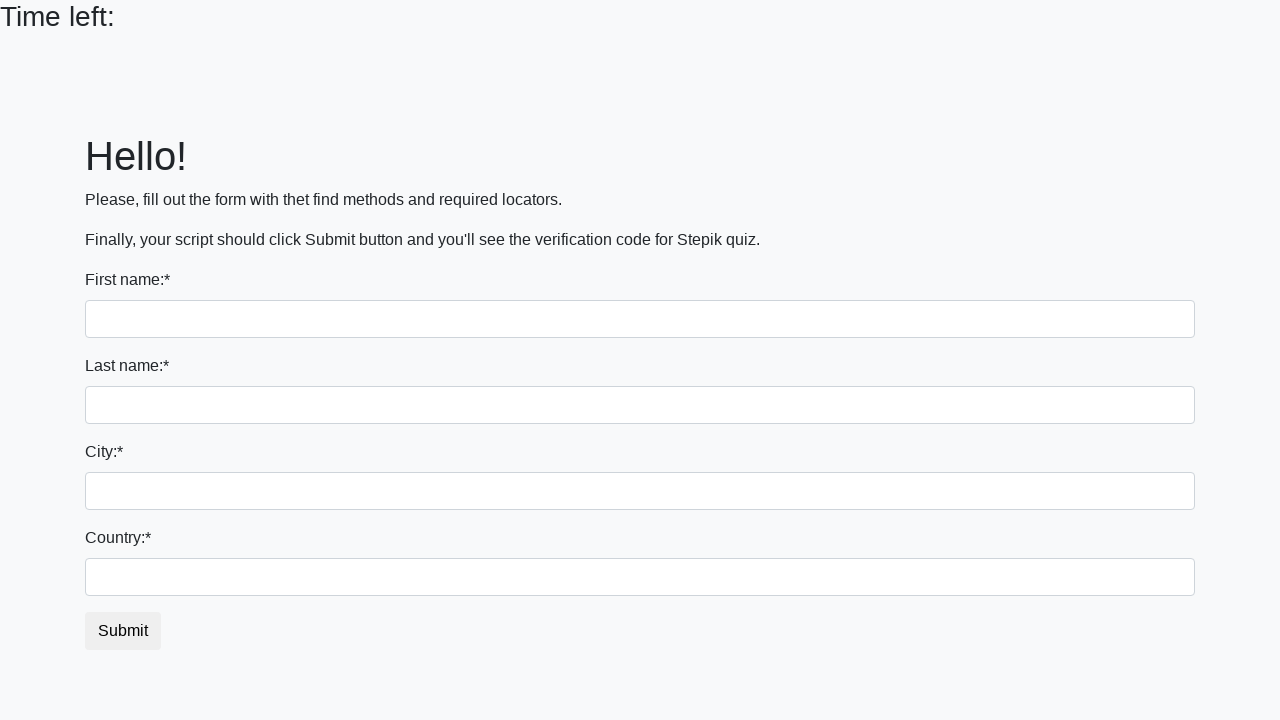

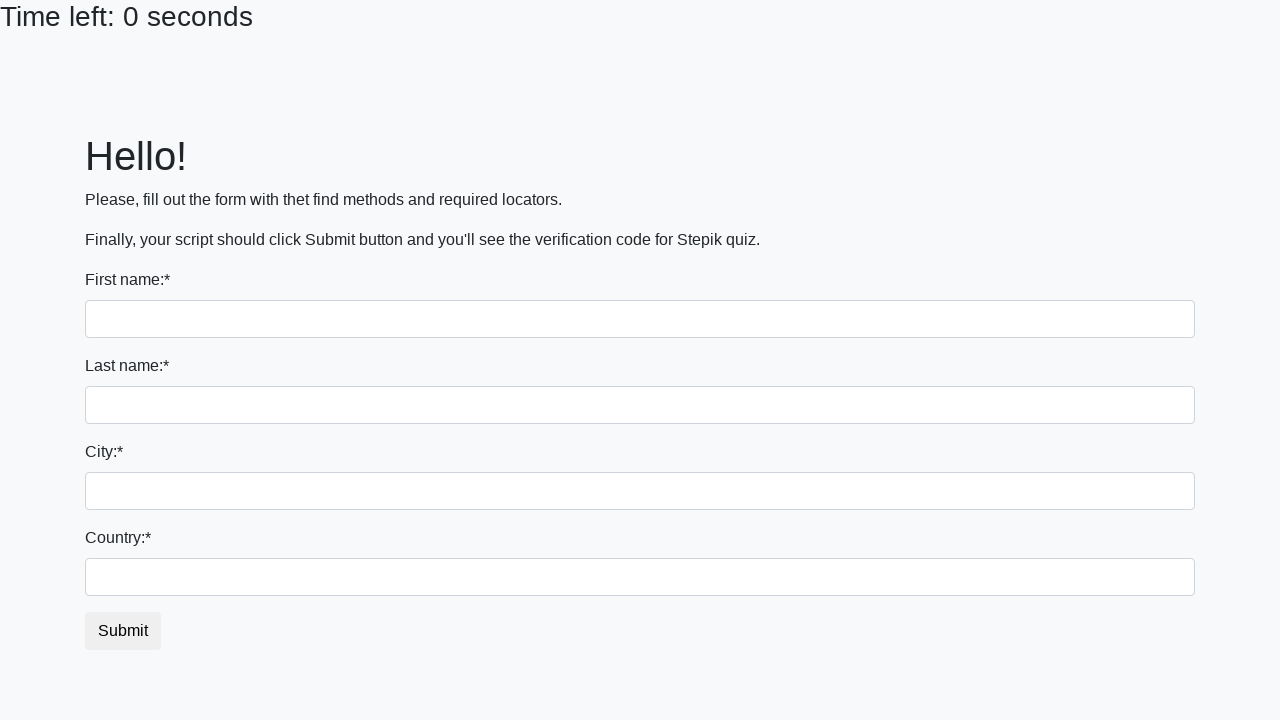